Tests jQuery UI slider functionality by clicking, holding, and dragging the slider element to a new position

Starting URL: https://jqueryui.com/slider/

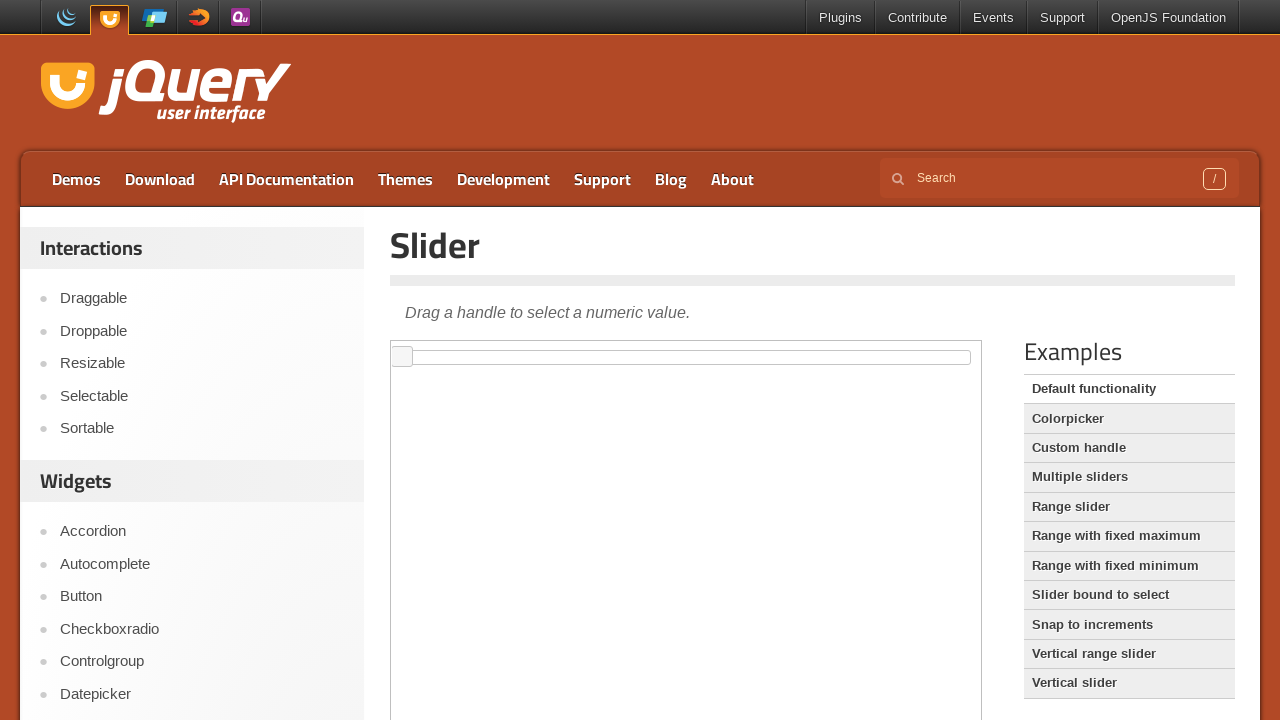

Located the iframe containing the jQuery UI slider
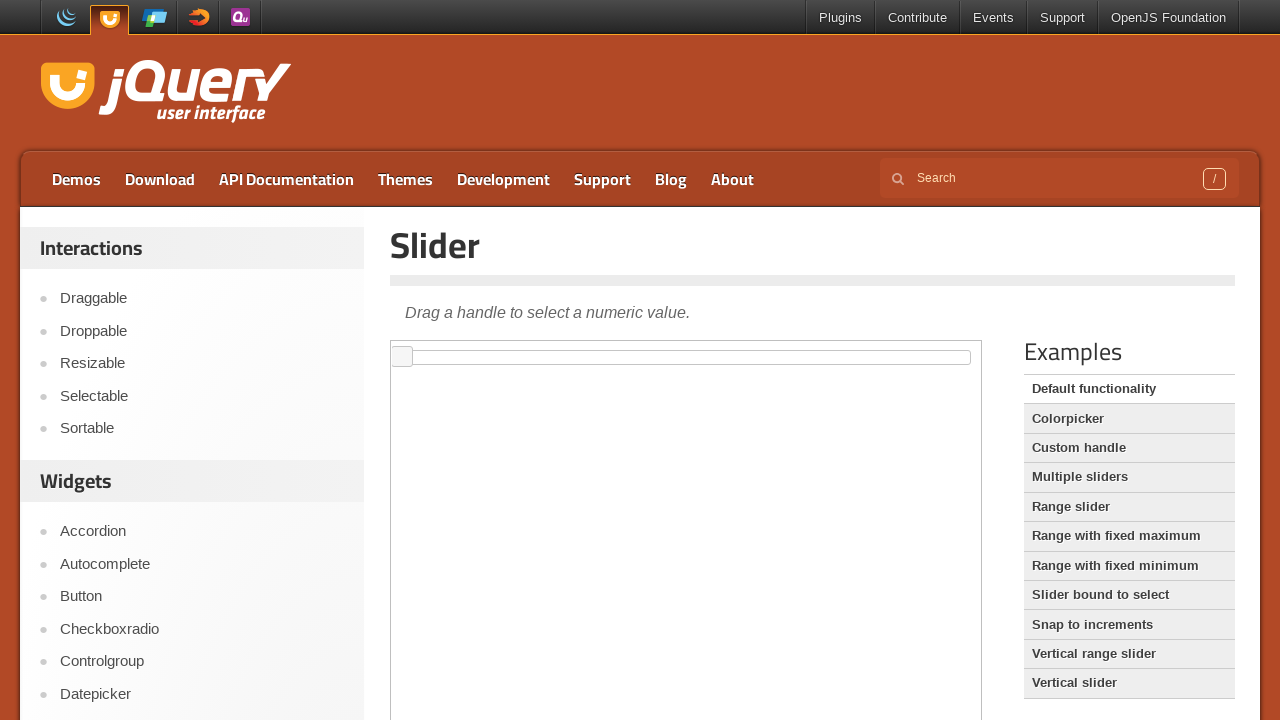

Located the slider element within the iframe
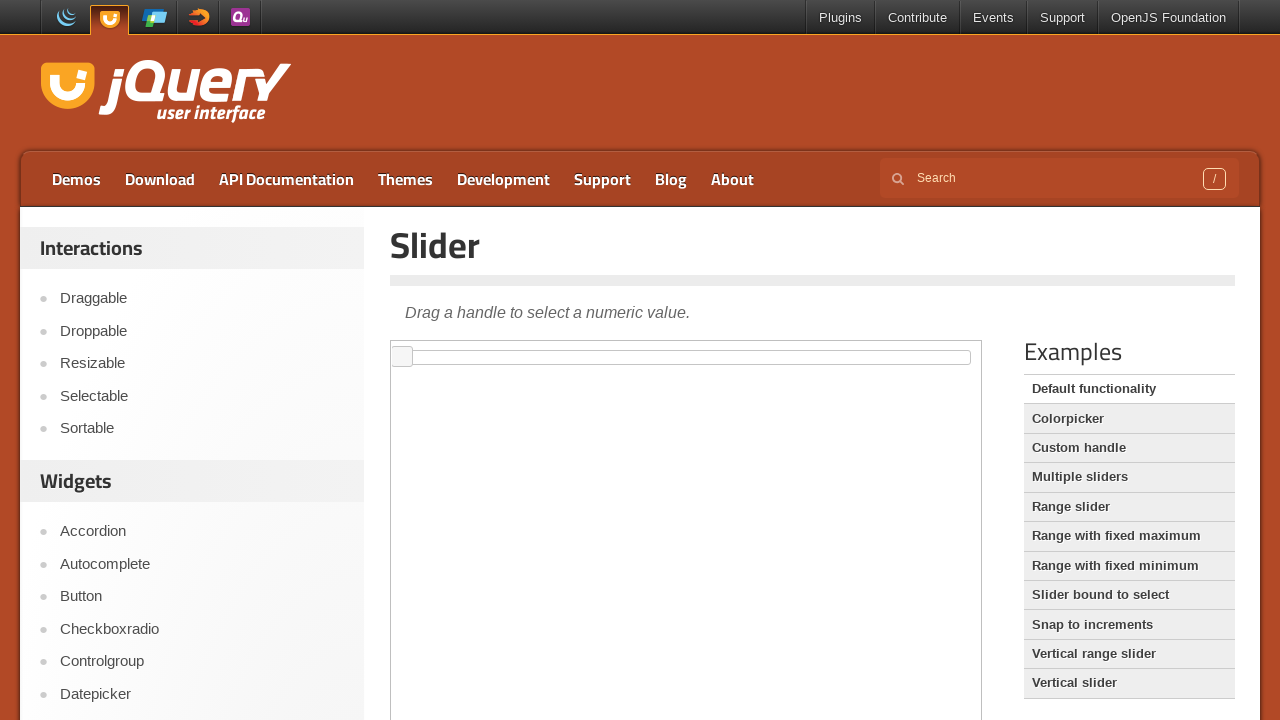

Retrieved slider bounding box for drag operation
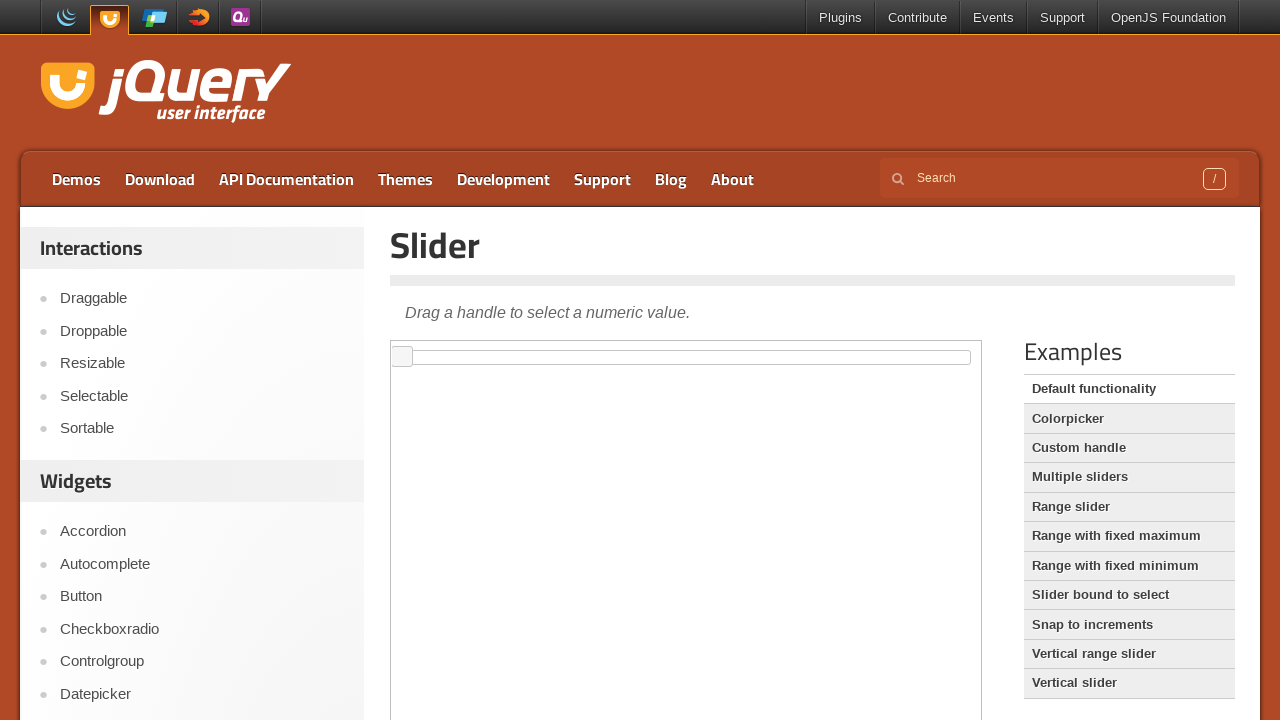

Moved mouse to center of slider element at (686, 357)
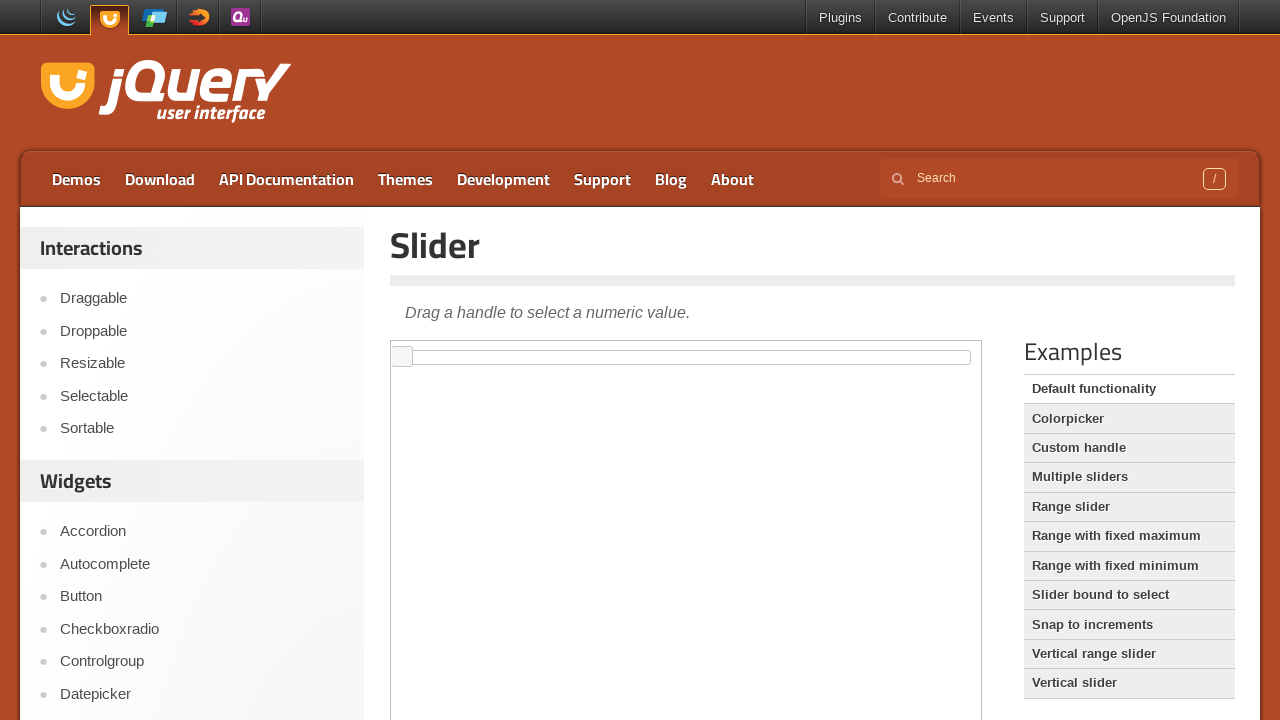

Pressed mouse button down on slider at (686, 357)
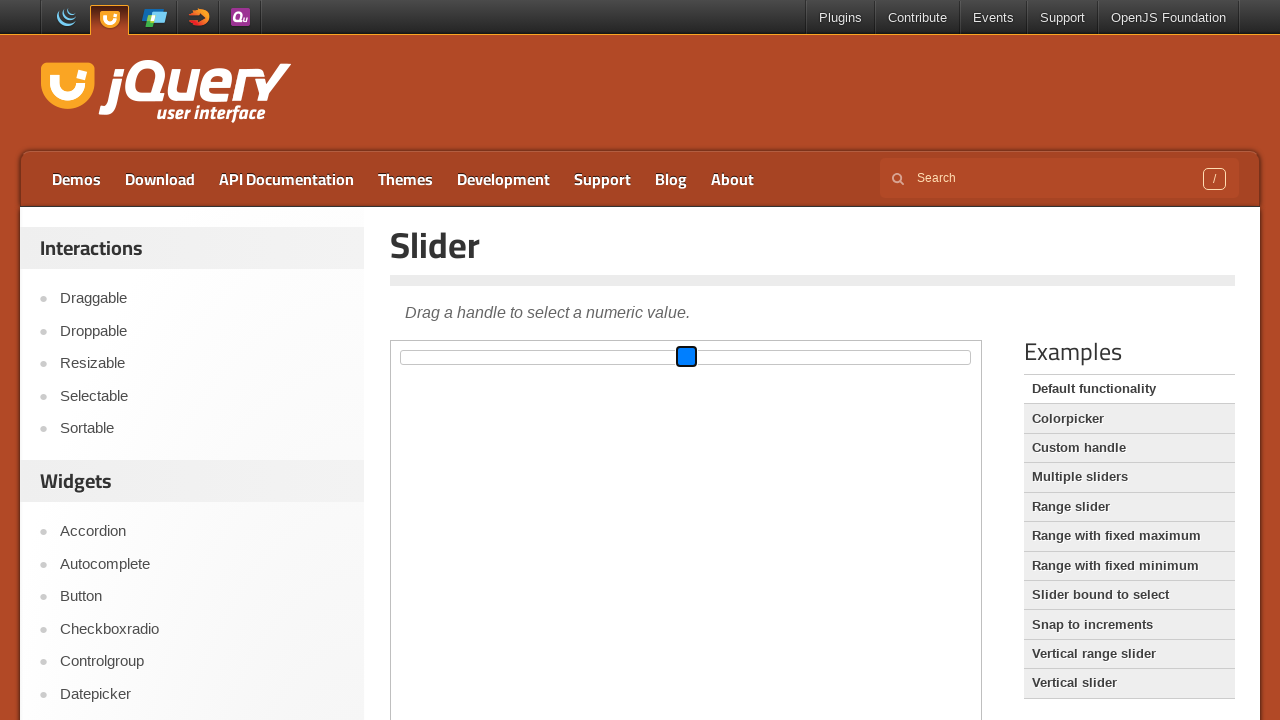

Dragged slider 100 pixels to the right at (786, 357)
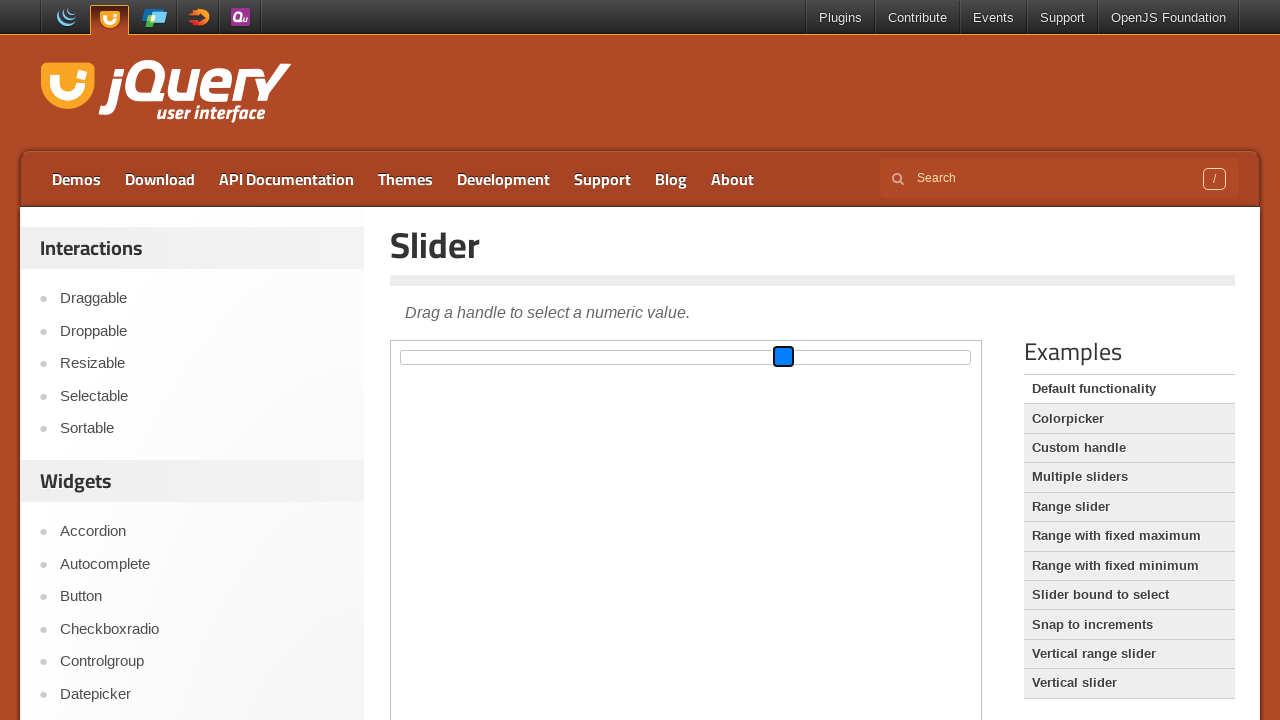

Released mouse button to complete slider drag operation at (786, 357)
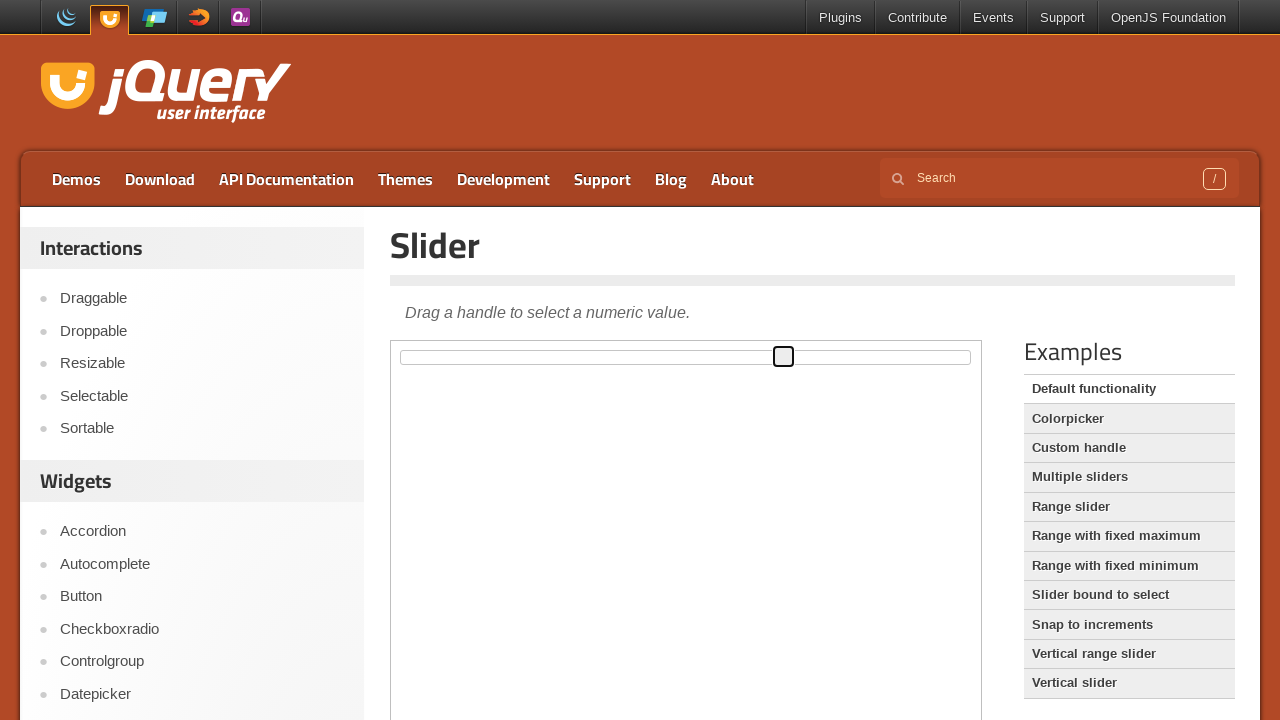

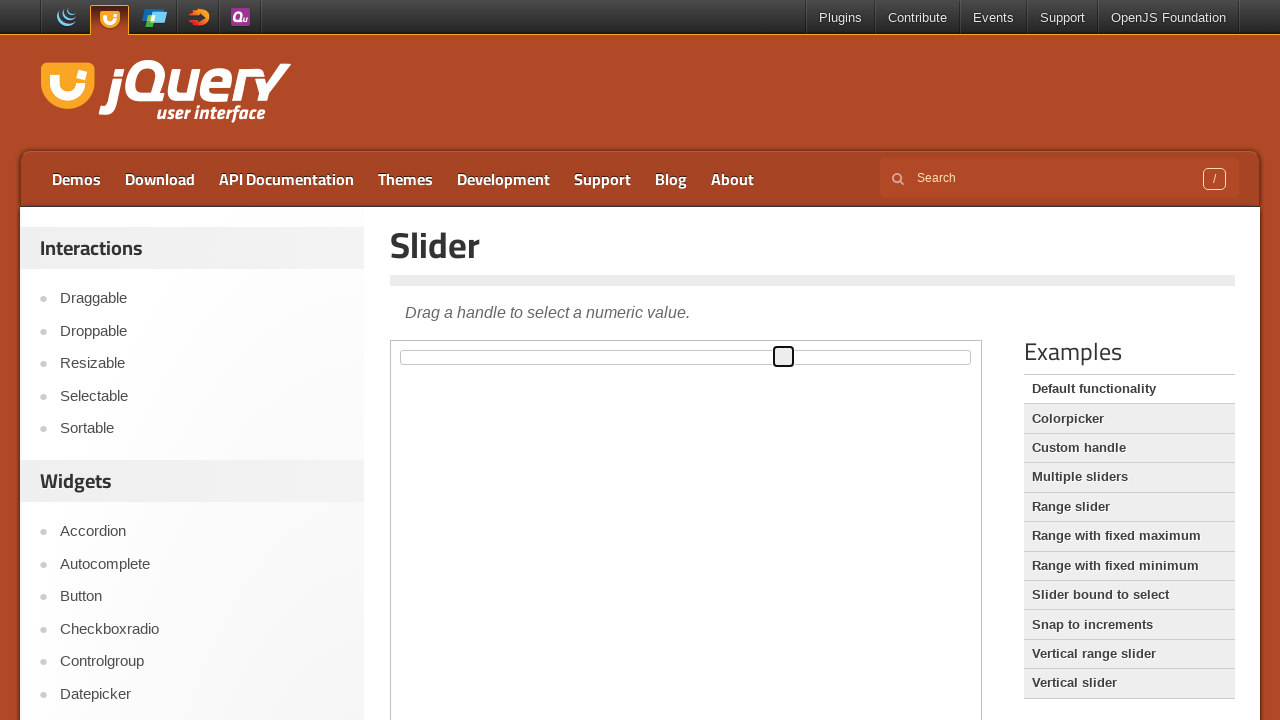